Tests click-and-drag selection on a jQuery selectable grid by clicking and holding on the first item, dragging to the 12th item, and verifying 12 items are selected.

Starting URL: https://automationfc.github.io/jquery-selectable/

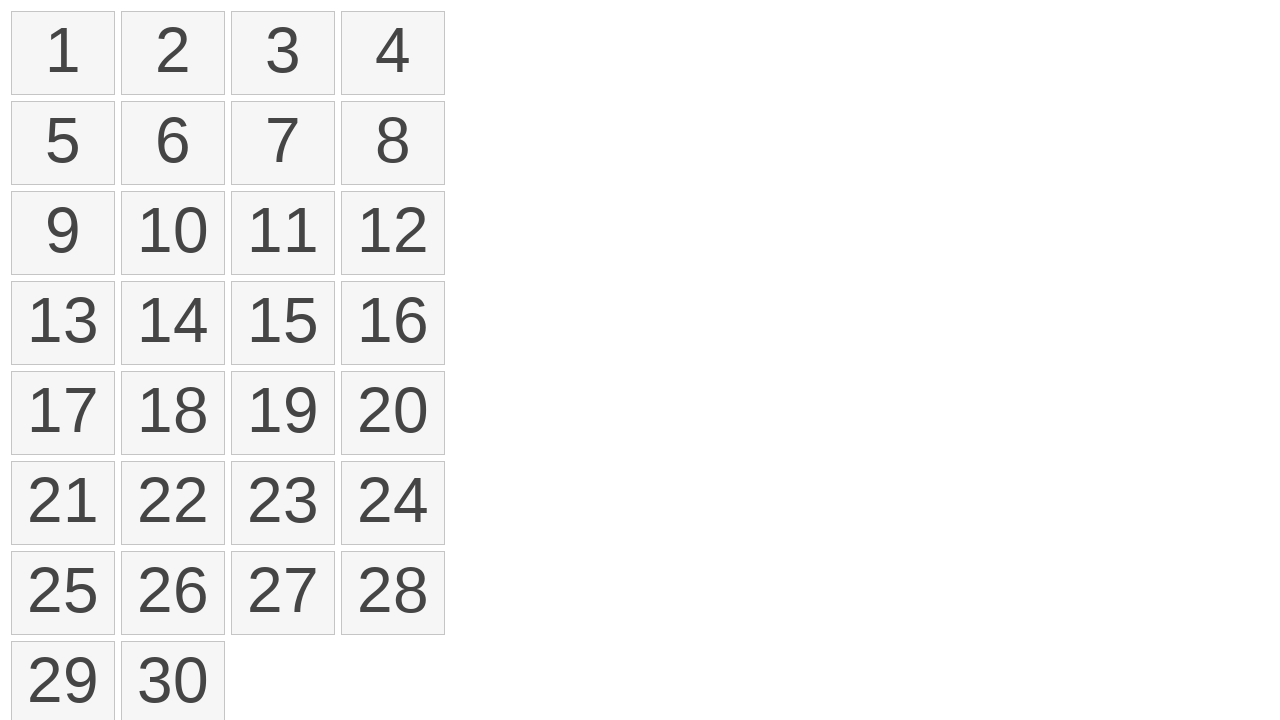

Waited for selectable items to load
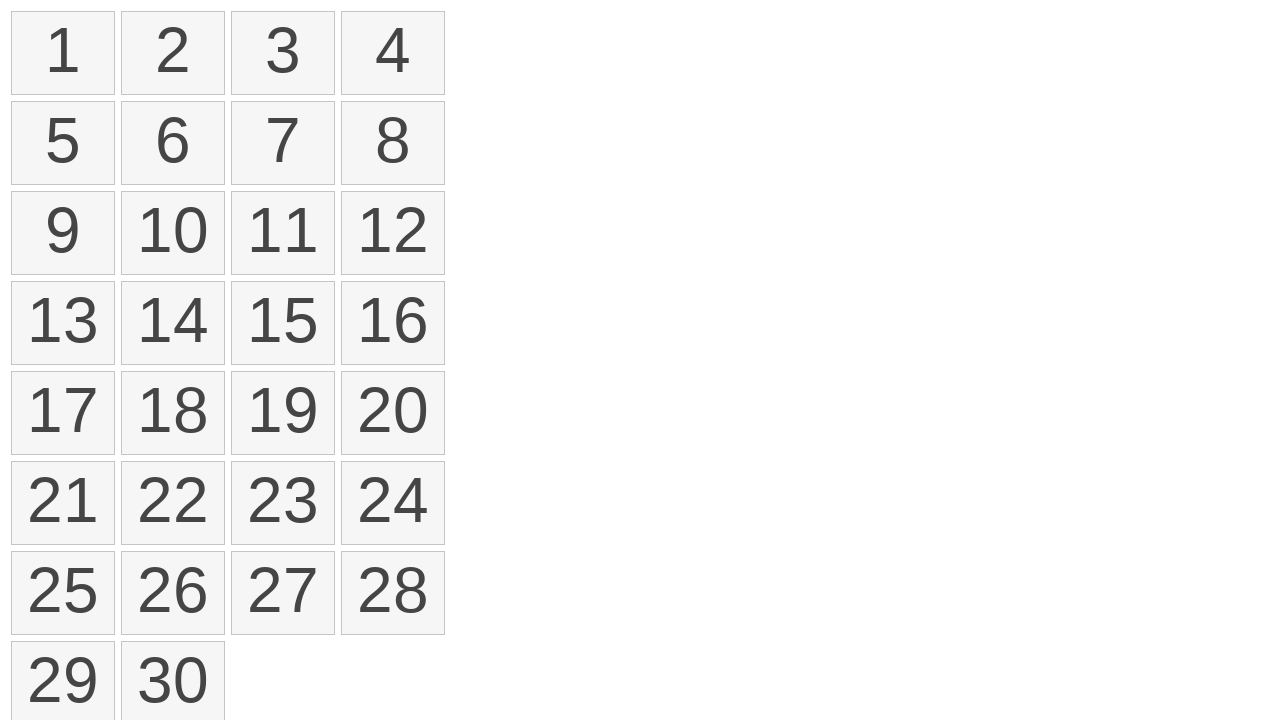

Located all selectable items in the grid
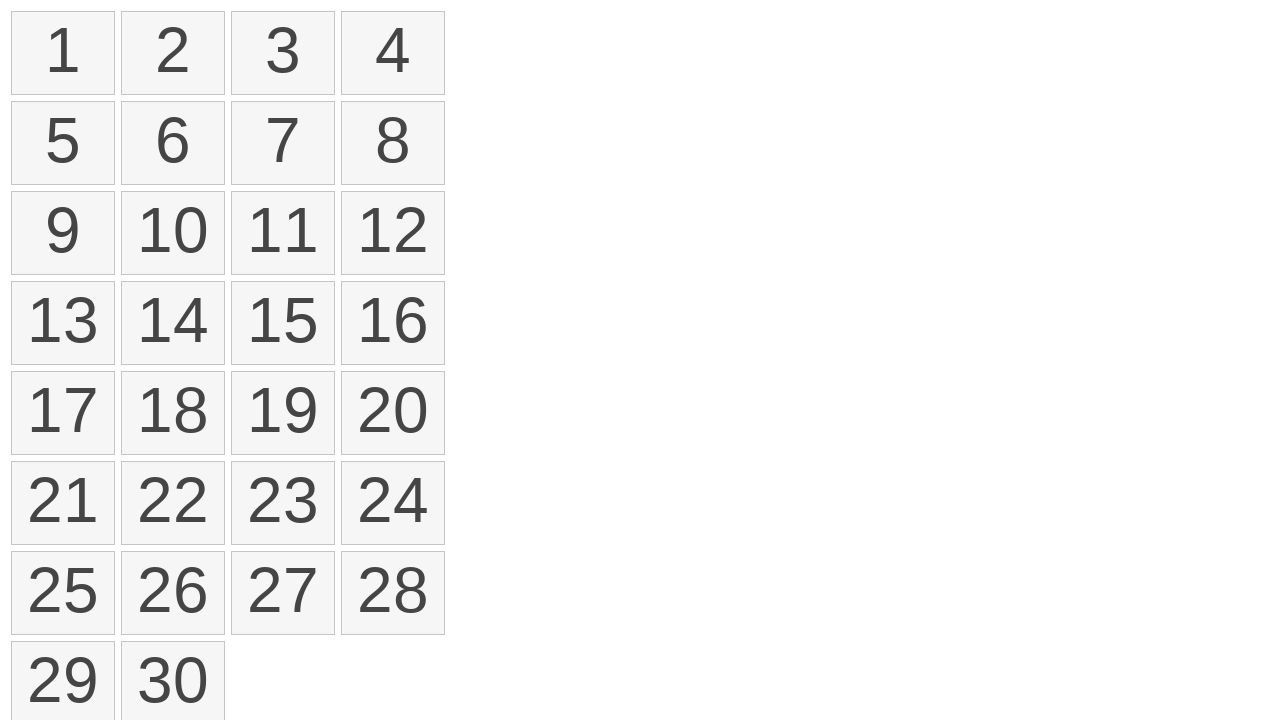

Verified that 30 items are present in the grid
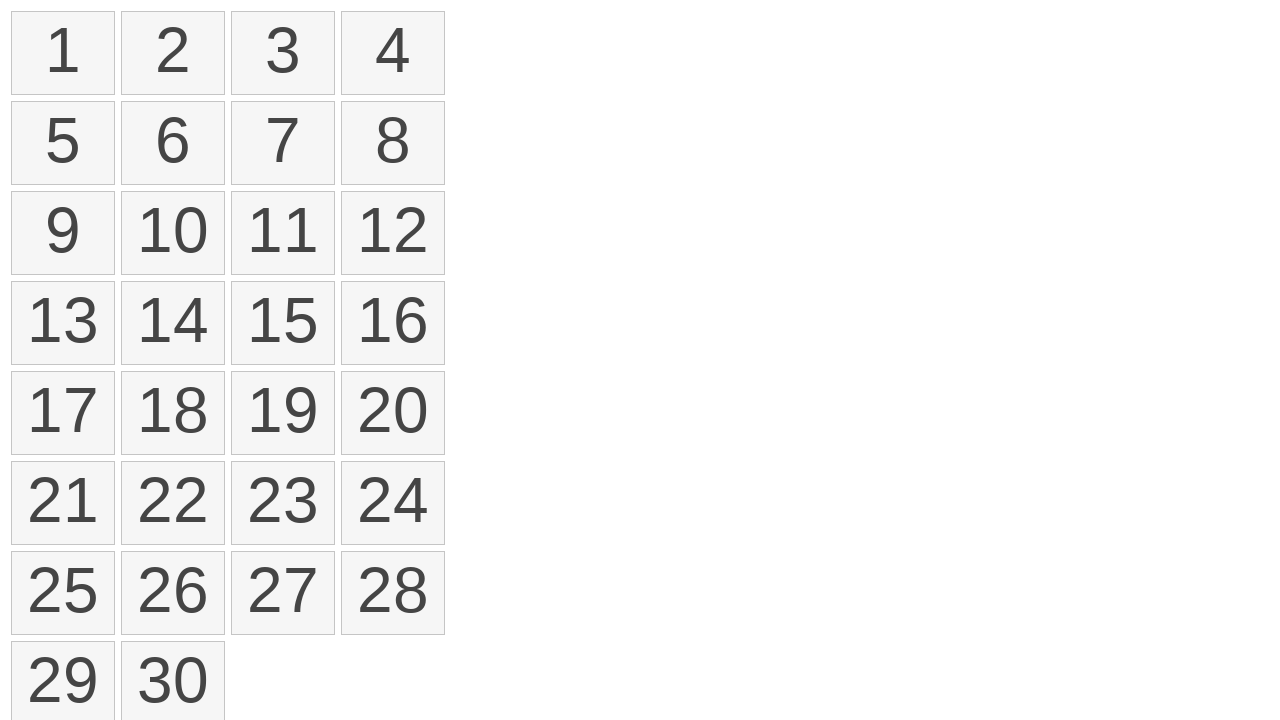

Retrieved first and 12th items from the grid
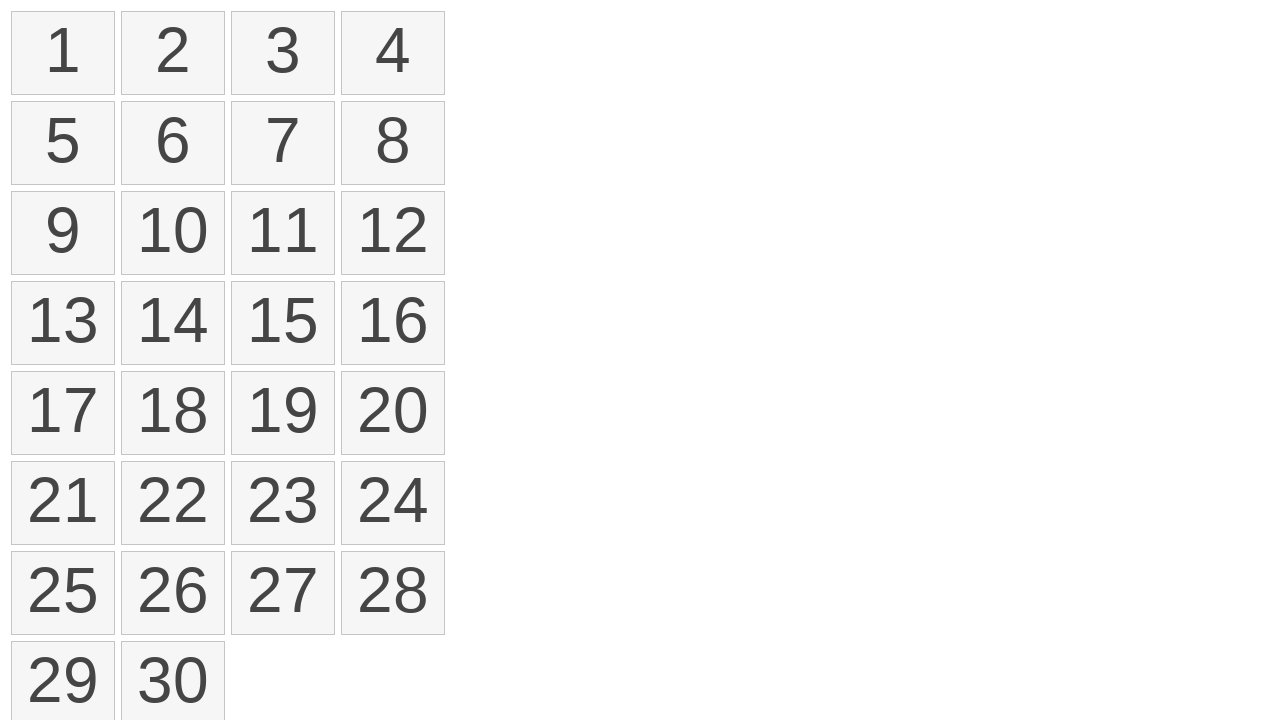

Obtained bounding box coordinates for first and 12th items
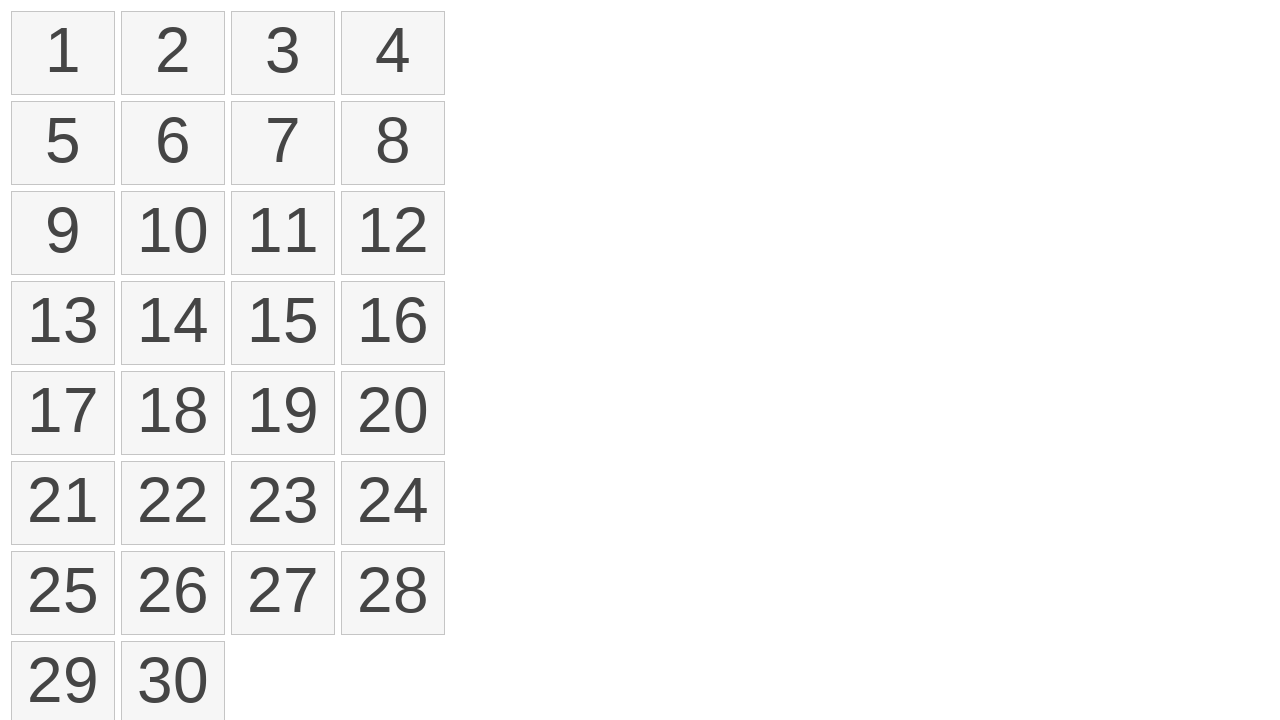

Moved mouse to center of first item at (63, 53)
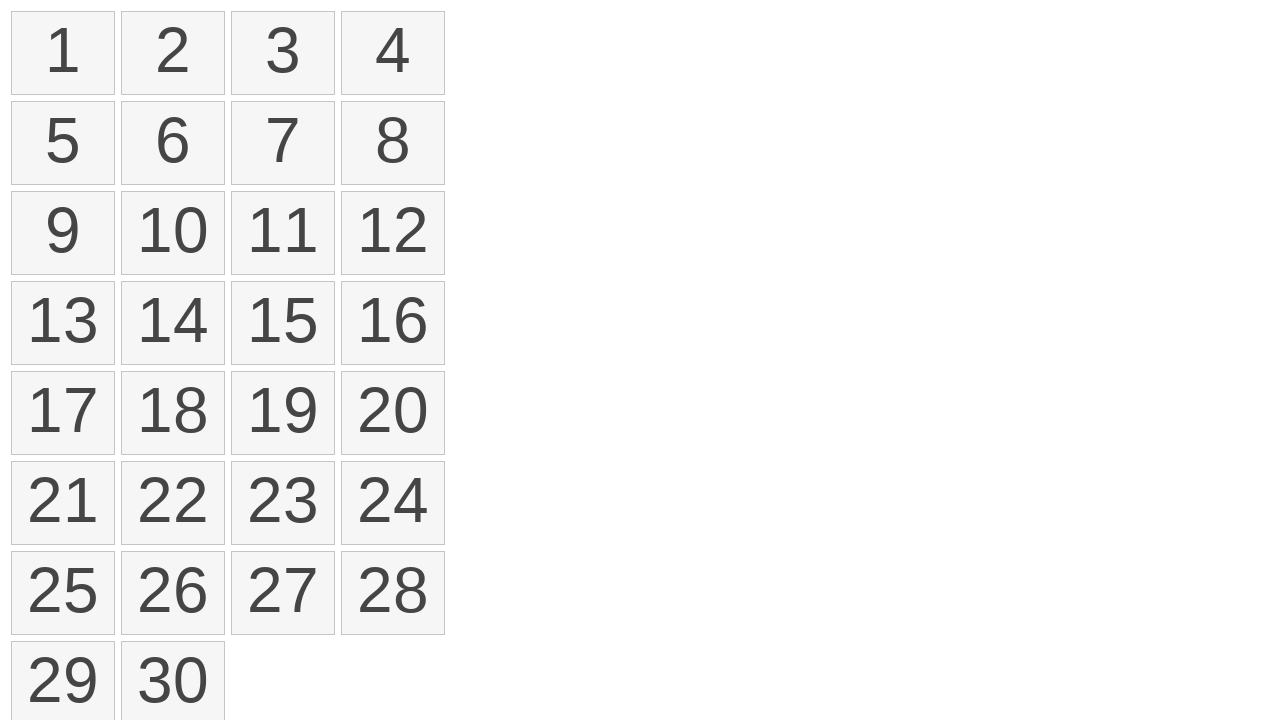

Pressed mouse button down on first item at (63, 53)
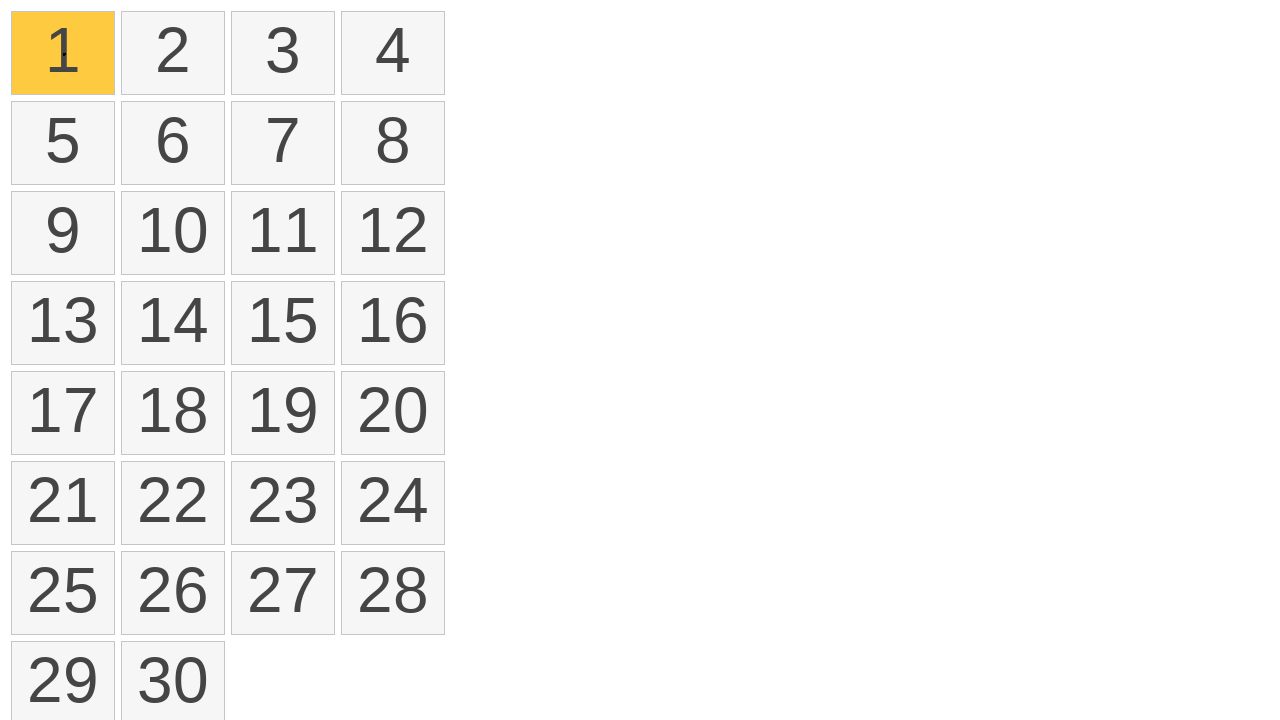

Dragged mouse from first item to 12th item at (393, 233)
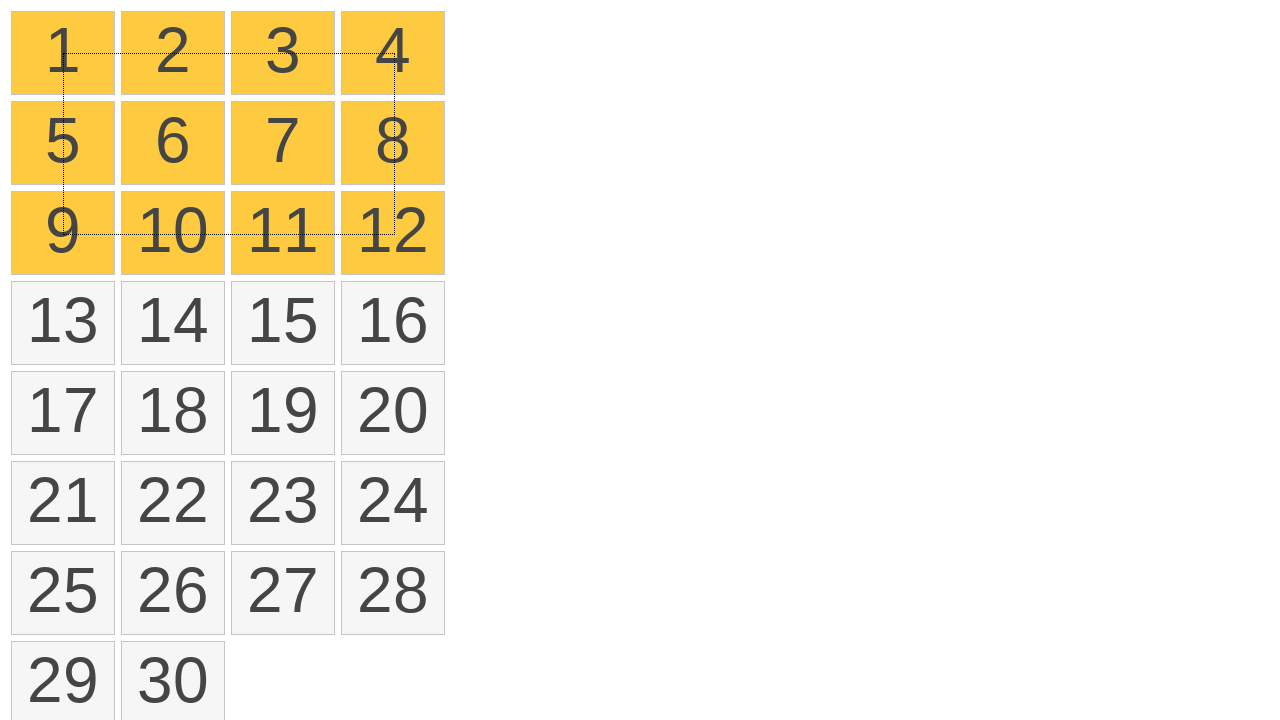

Released mouse button to complete click-and-drag selection at (393, 233)
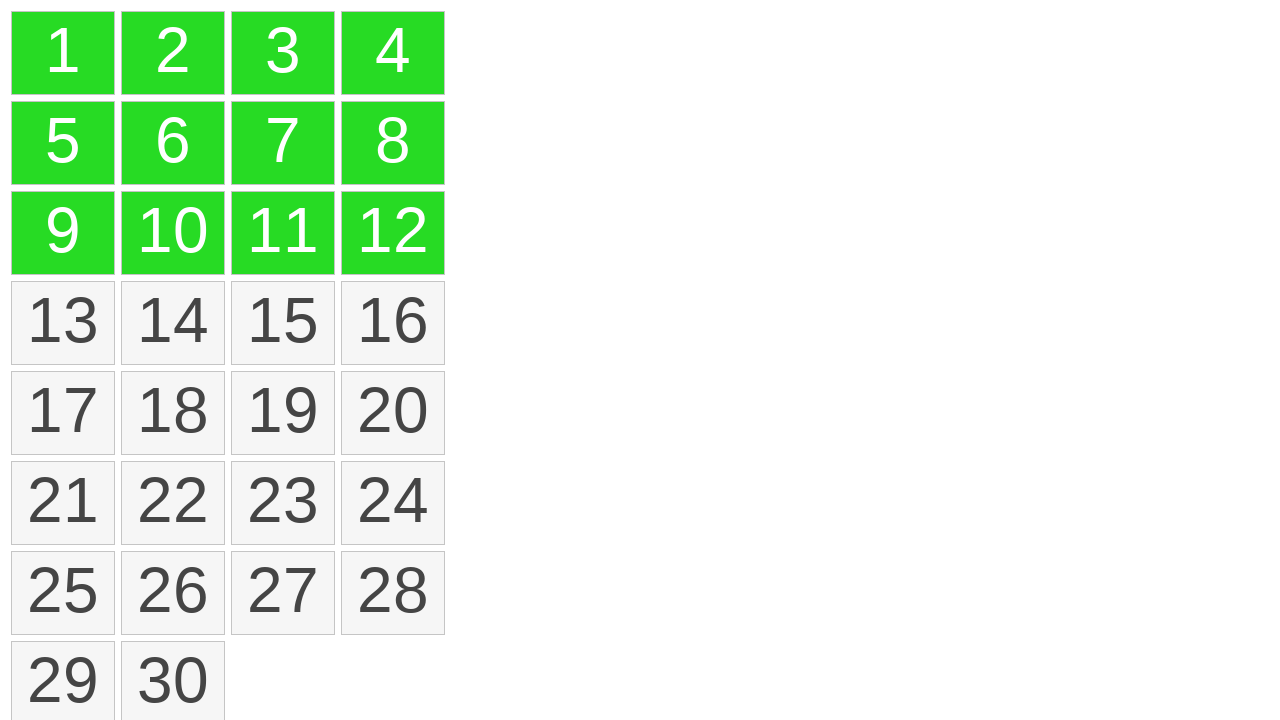

Waited 500ms for selection to complete
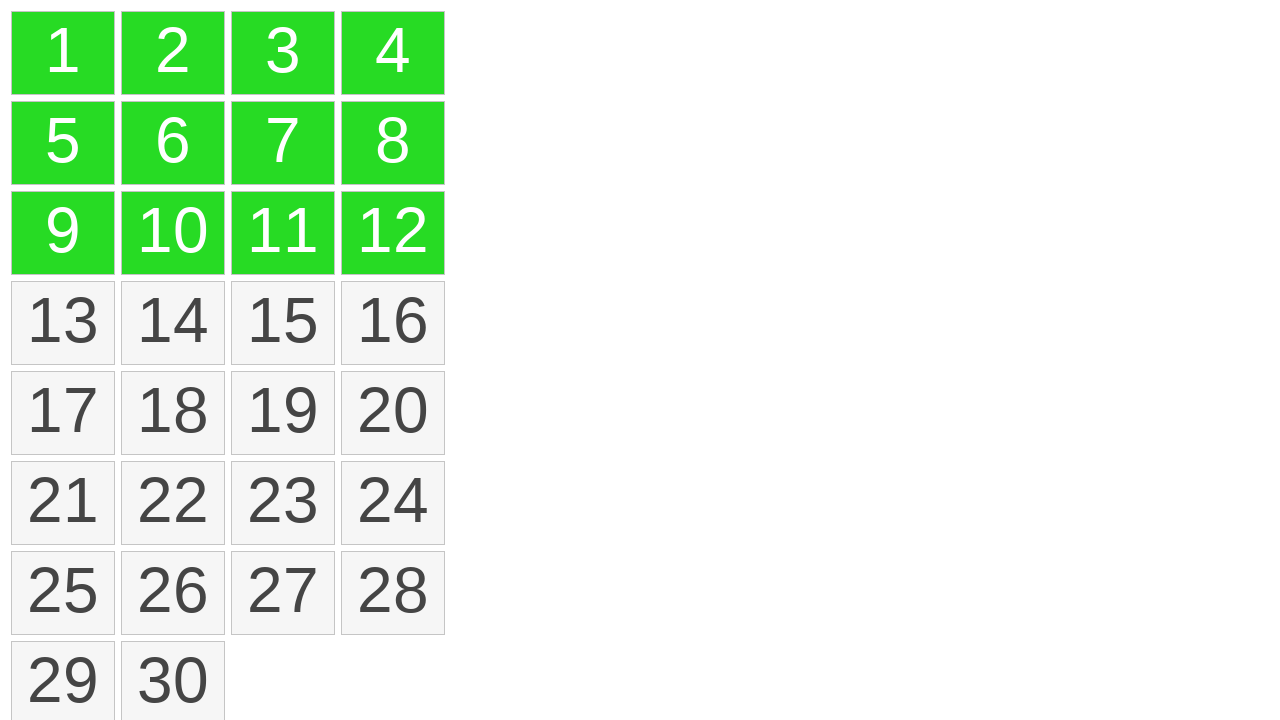

Located all selected items in the grid
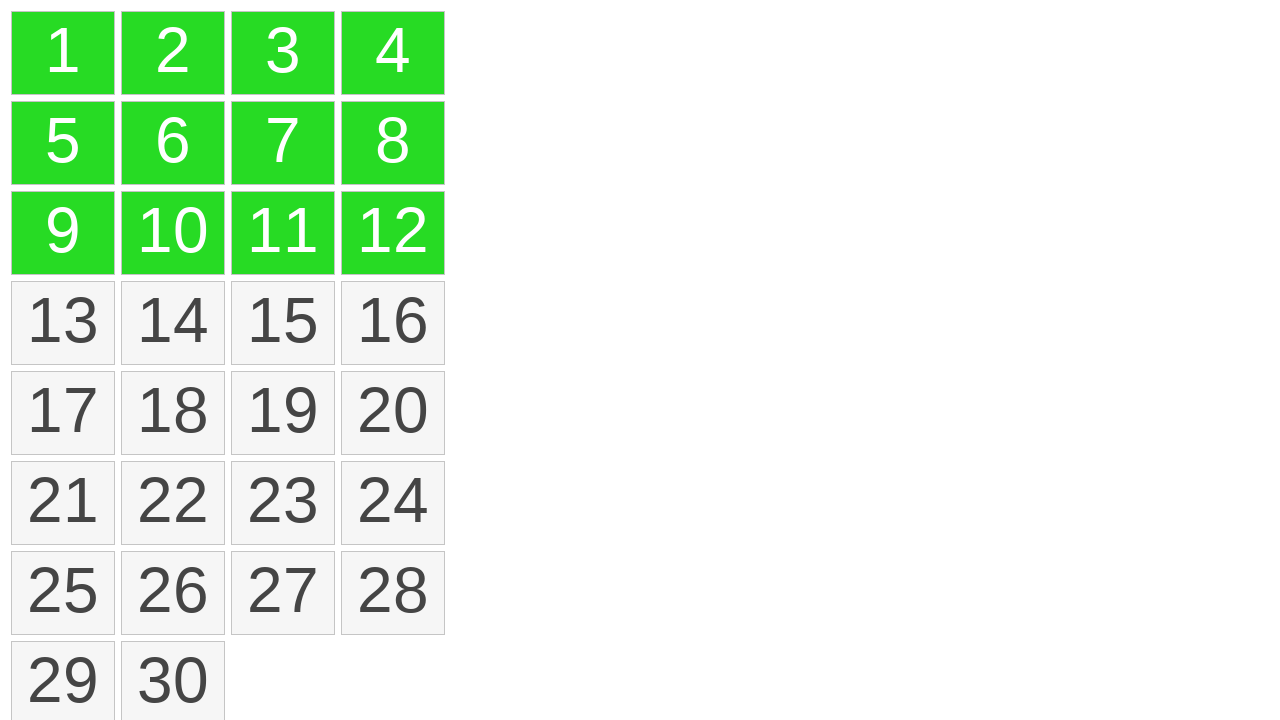

Verified that exactly 12 items are selected
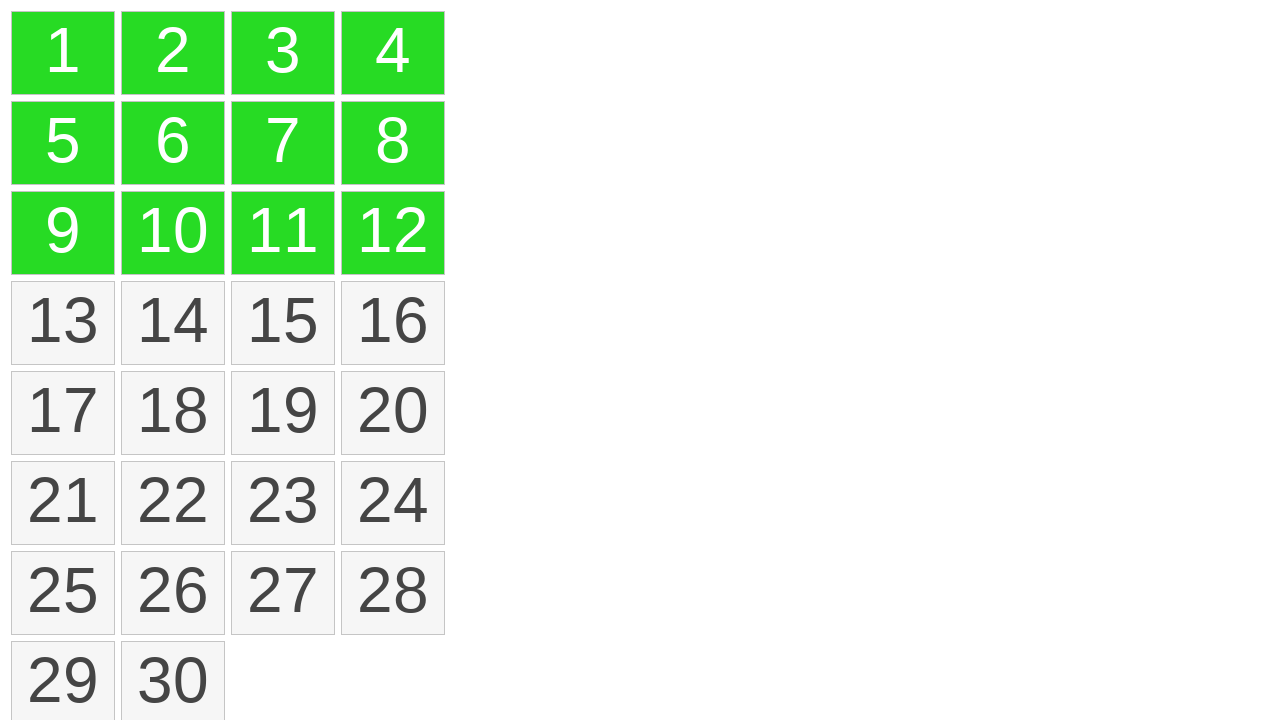

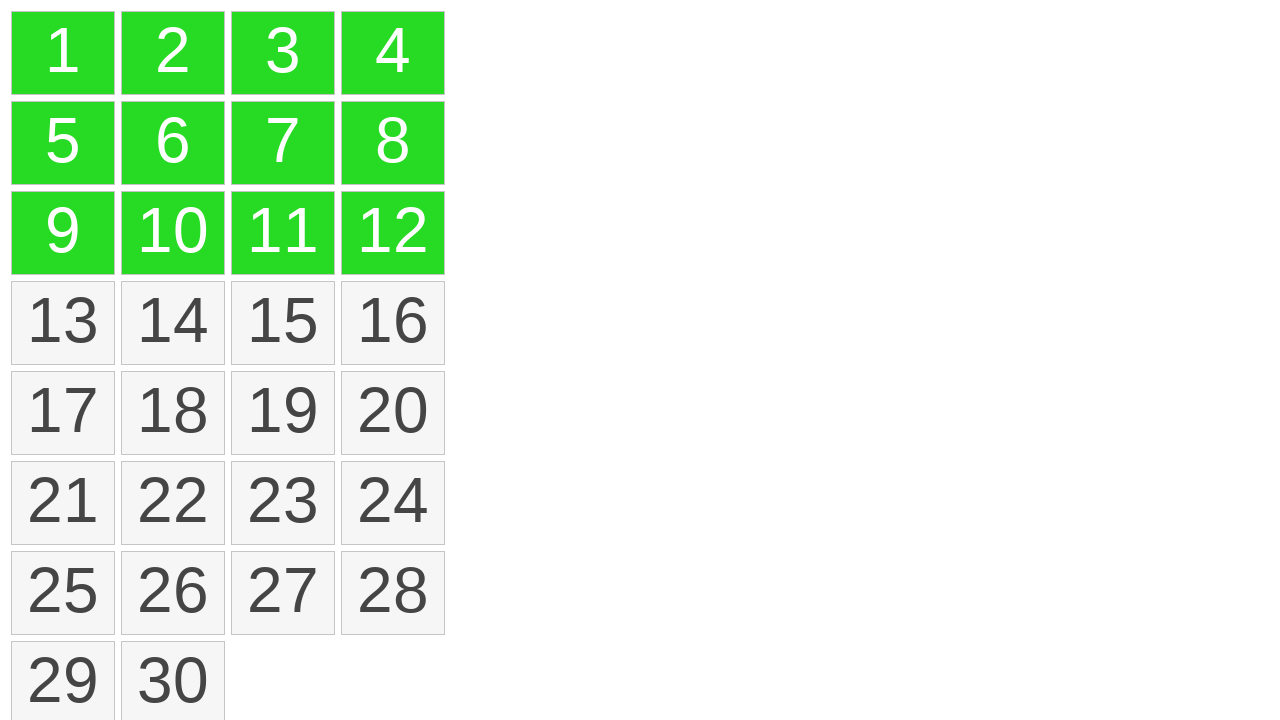